Tests selecting single options from a dropdown menu using different selection methods (by text, value, and index)

Starting URL: https://www.selenium.dev/selenium/web/formPage.html

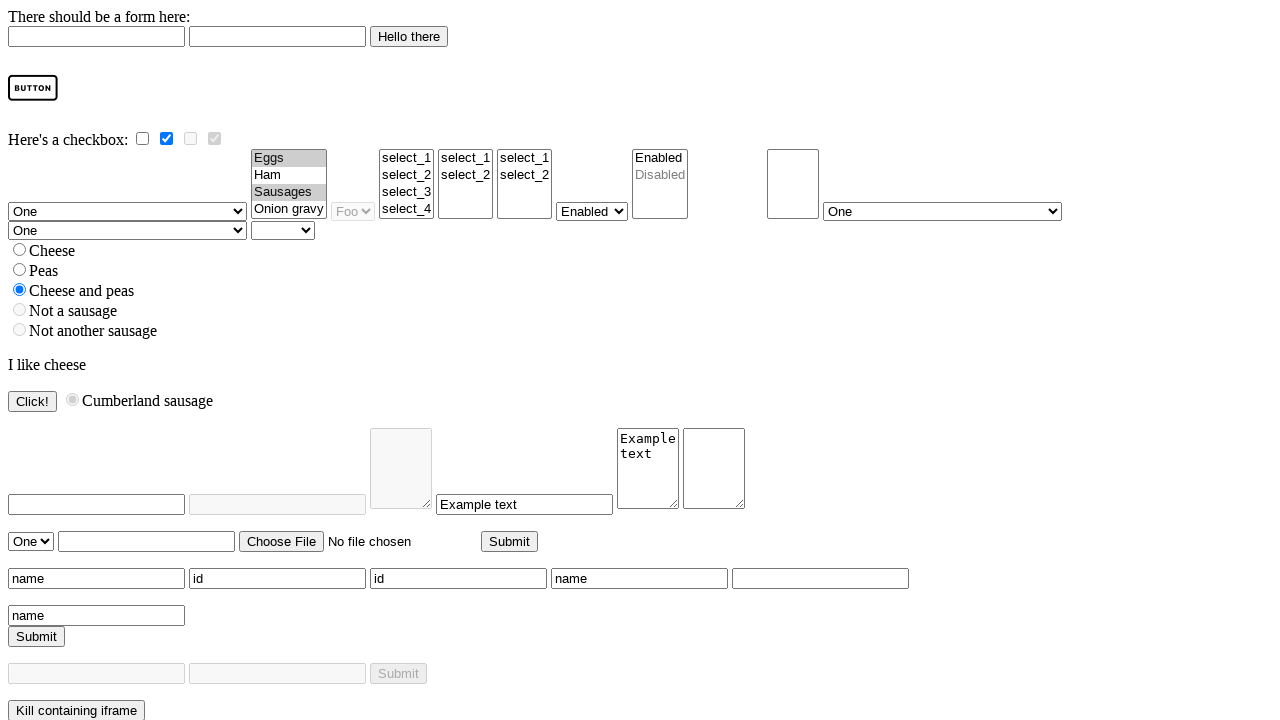

Located the selectomatic dropdown element
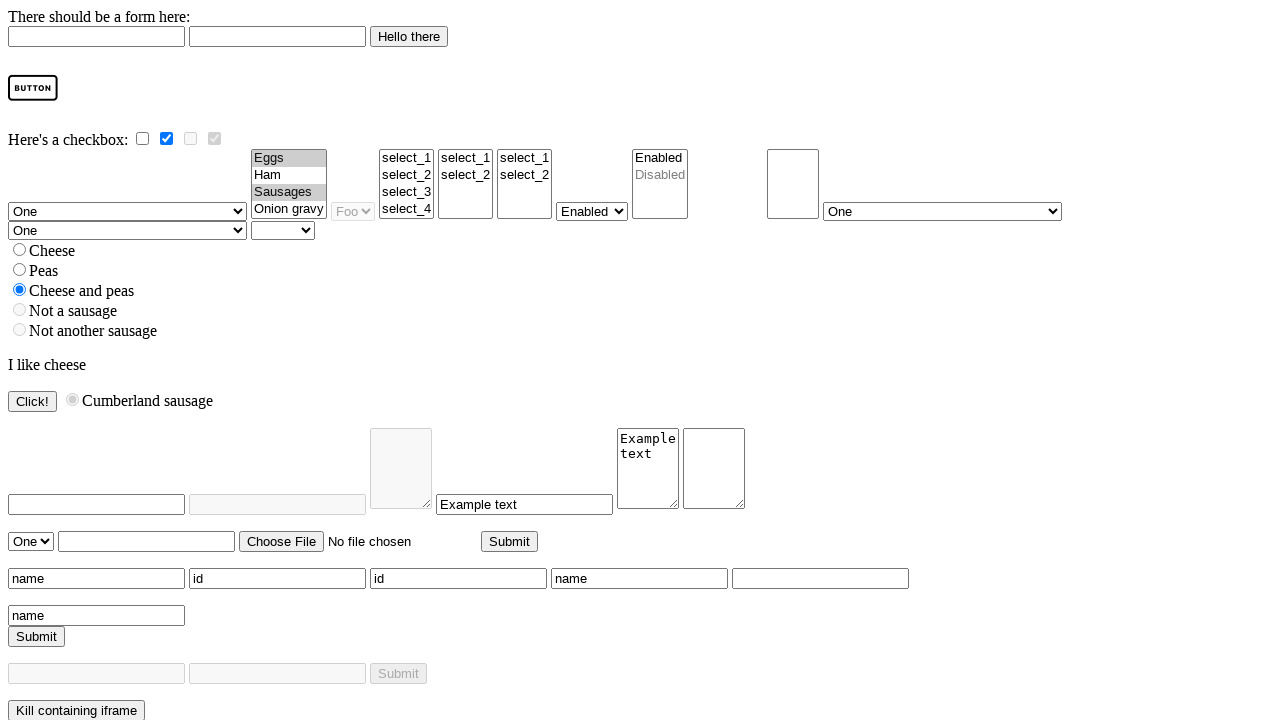

Selected option 'Four' by visible text on select[name='selectomatic']
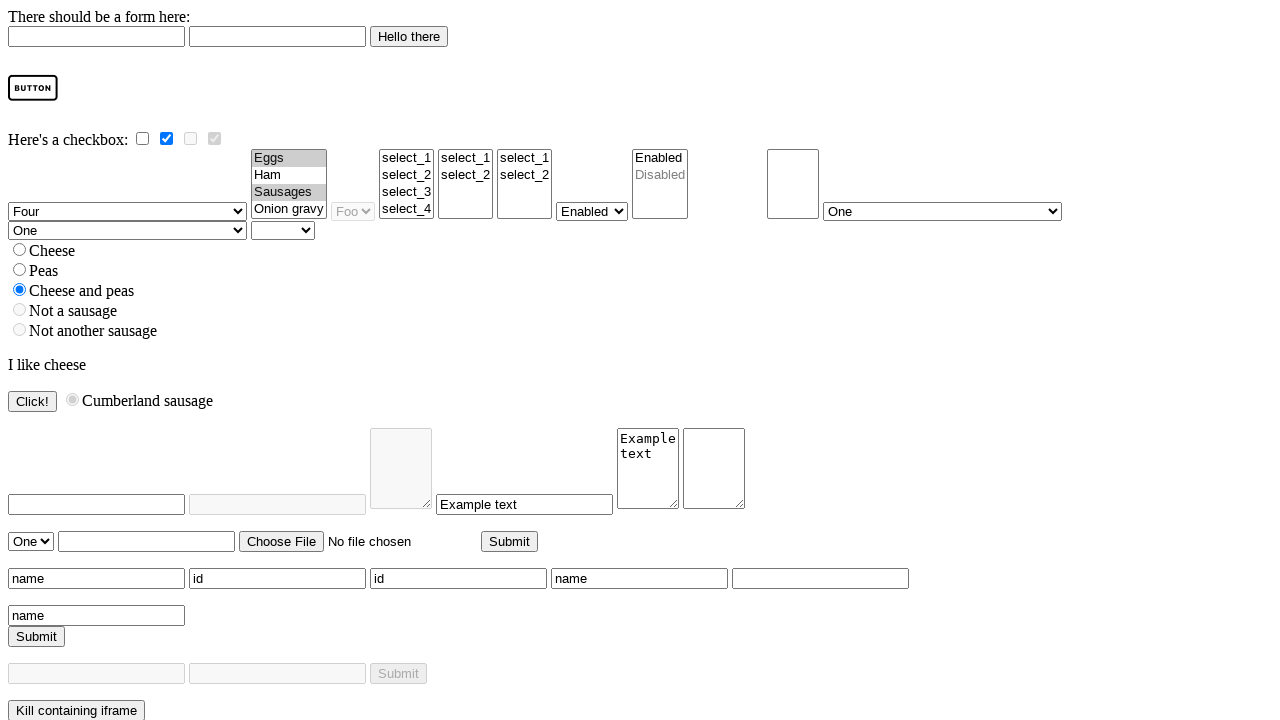

Selected option with value 'two' on select[name='selectomatic']
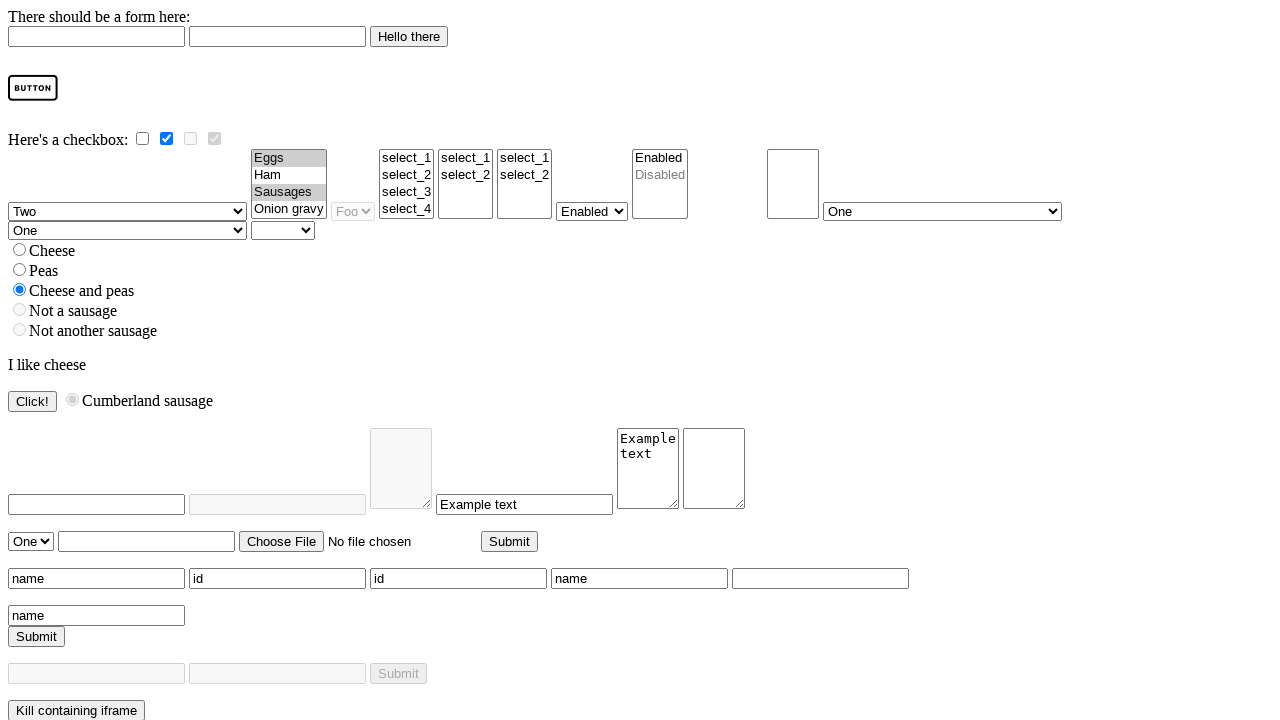

Selected option at index 3 on select[name='selectomatic']
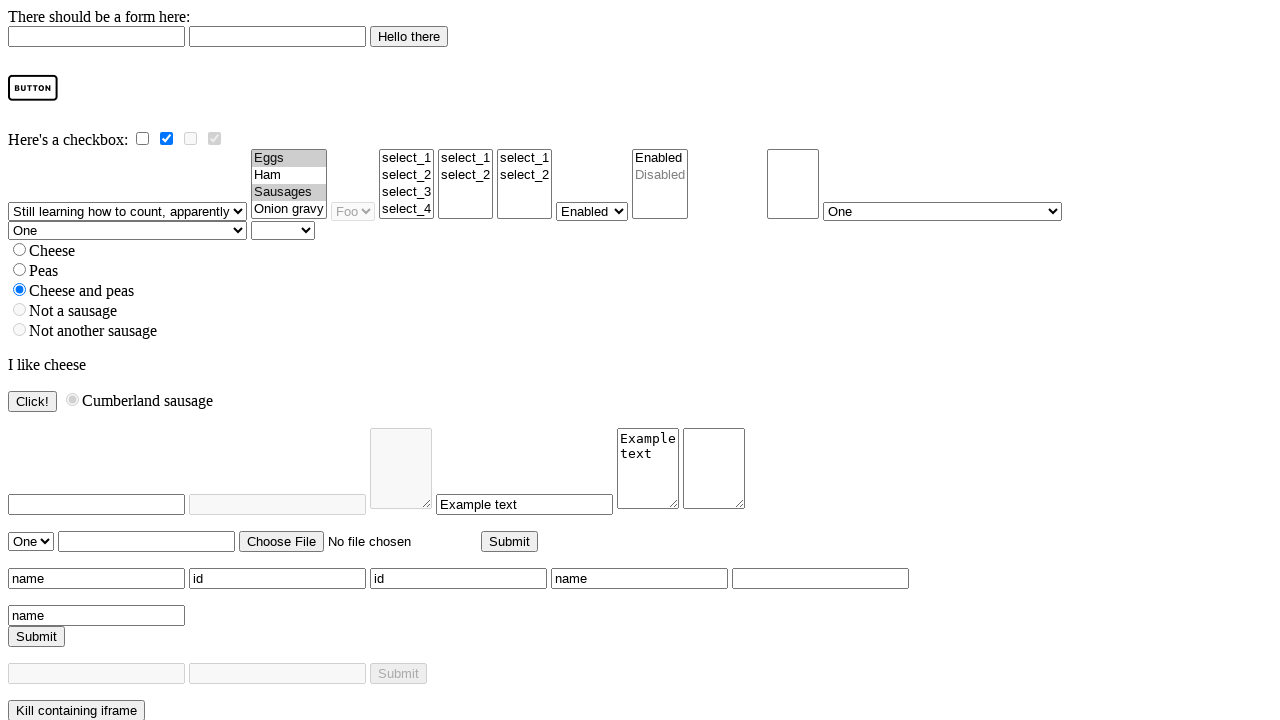

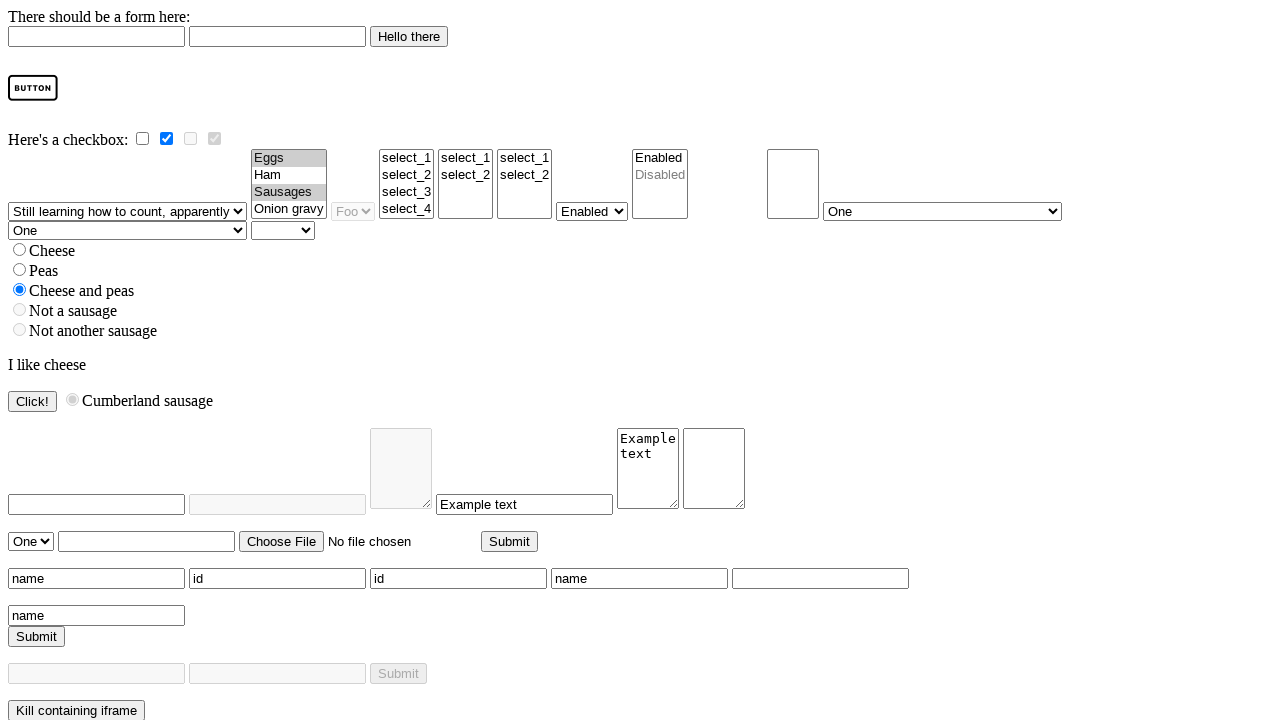